Tests that the currently applied filter link is highlighted with 'selected' class

Starting URL: https://demo.playwright.dev/todomvc

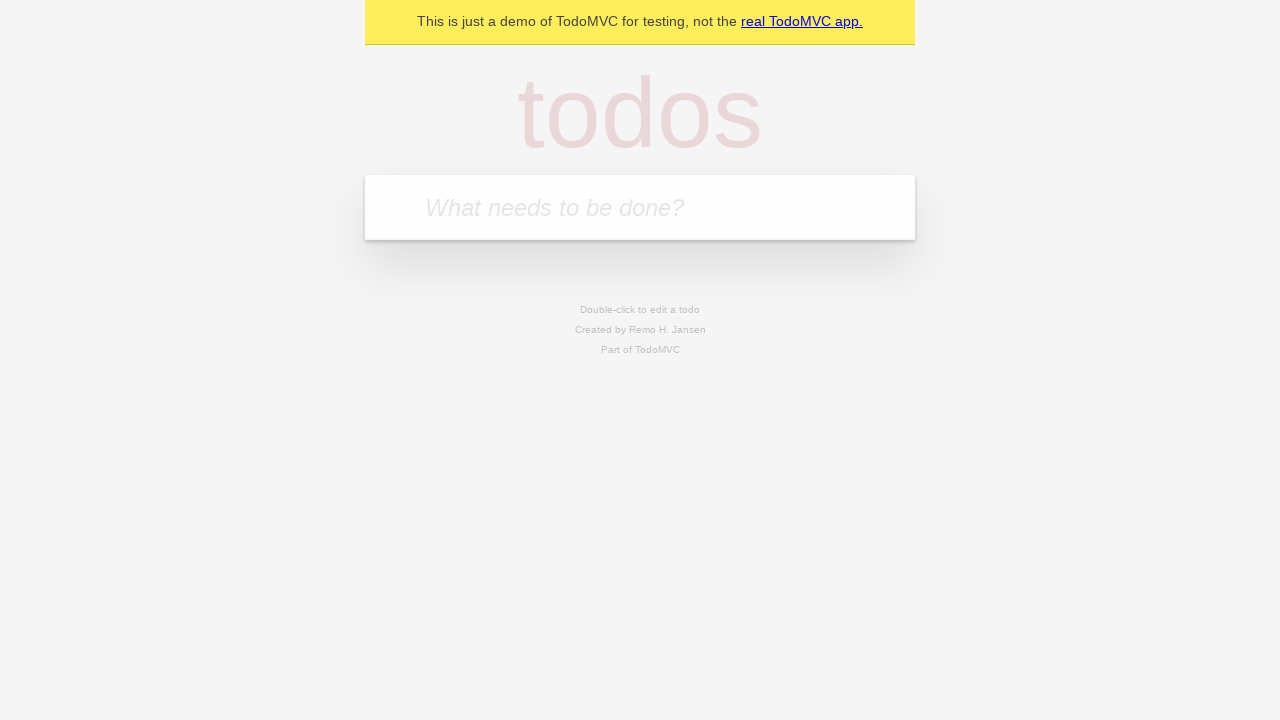

Filled todo input field with 'buy some cheese' on internal:attr=[placeholder="What needs to be done?"i]
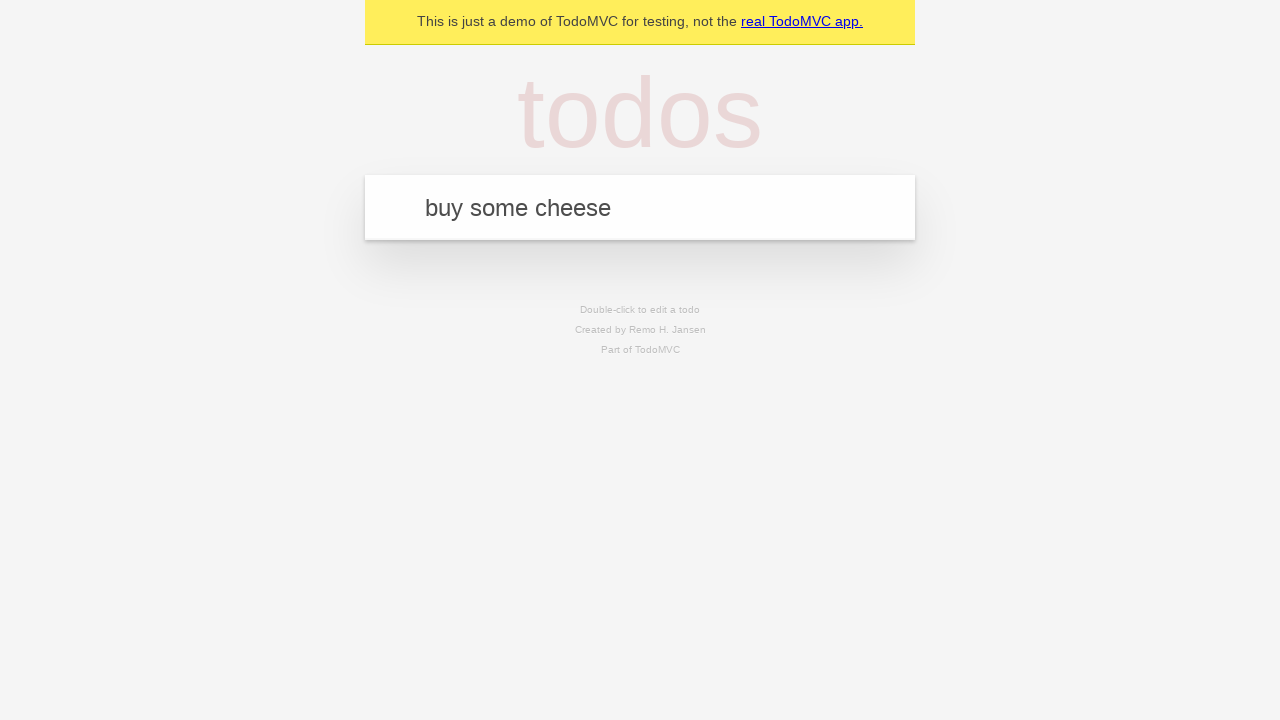

Pressed Enter to create todo 'buy some cheese' on internal:attr=[placeholder="What needs to be done?"i]
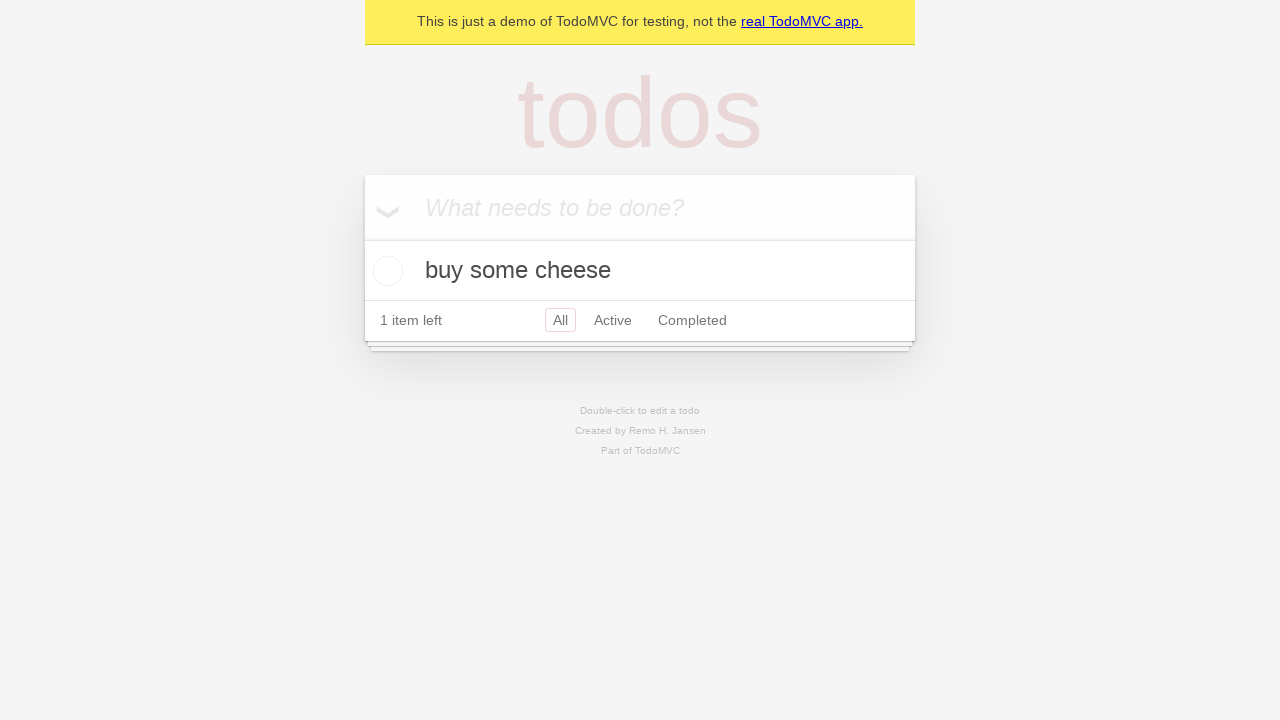

Filled todo input field with 'feed the cat' on internal:attr=[placeholder="What needs to be done?"i]
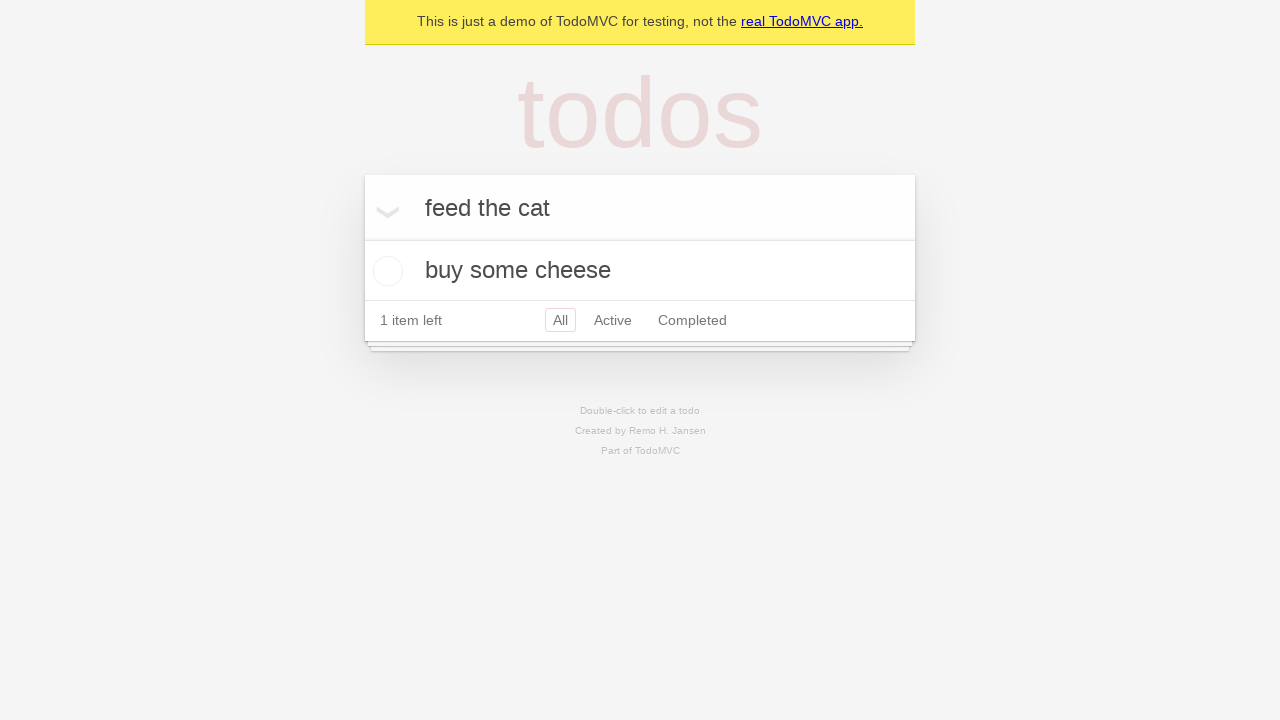

Pressed Enter to create todo 'feed the cat' on internal:attr=[placeholder="What needs to be done?"i]
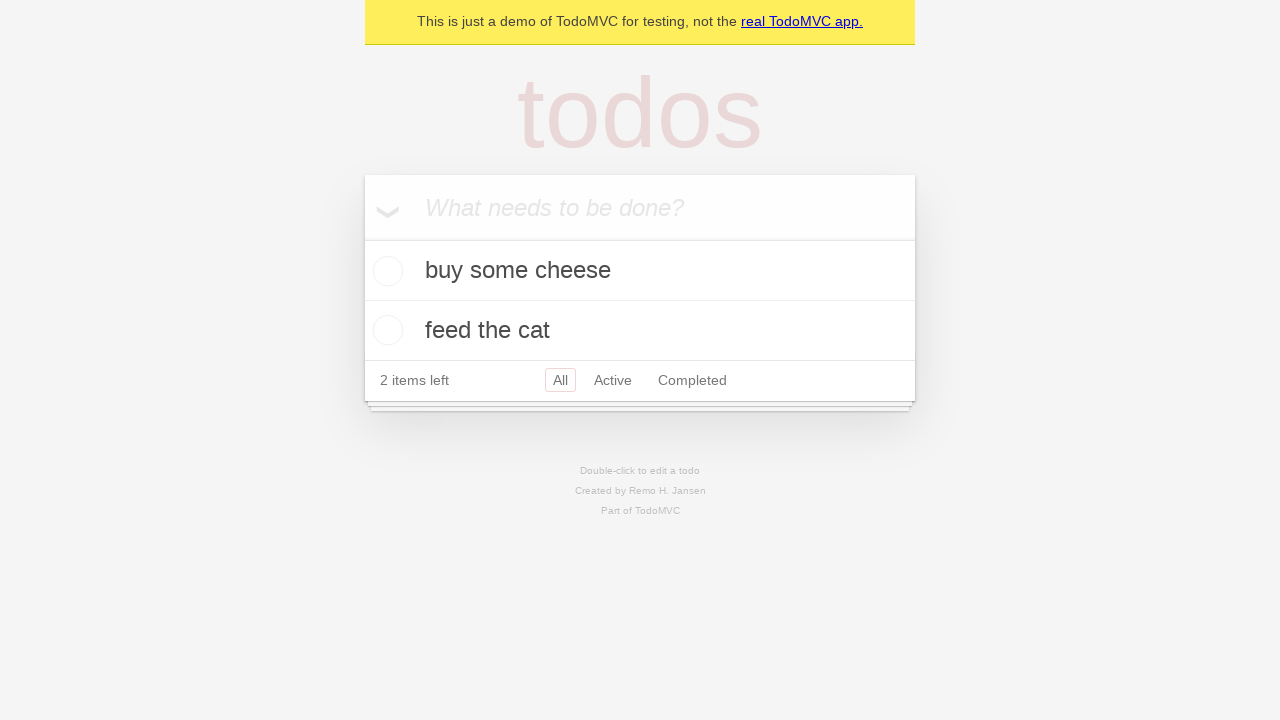

Filled todo input field with 'book a doctors appointment' on internal:attr=[placeholder="What needs to be done?"i]
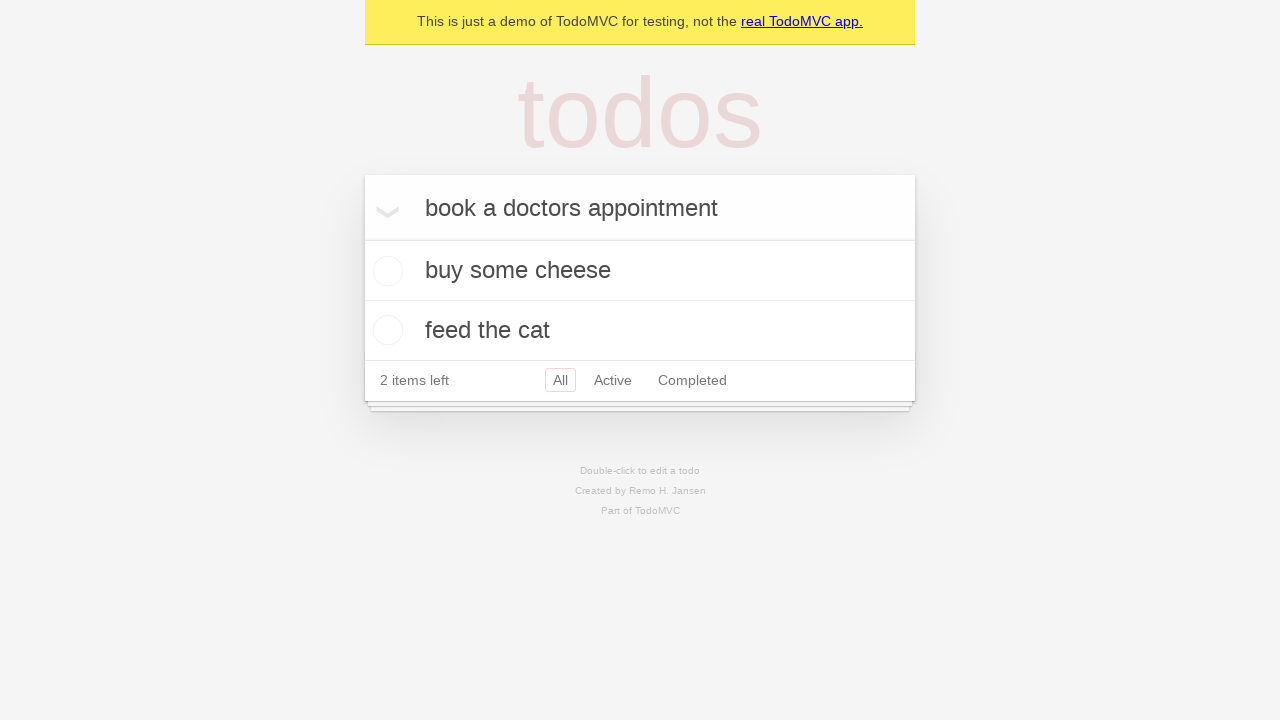

Pressed Enter to create todo 'book a doctors appointment' on internal:attr=[placeholder="What needs to be done?"i]
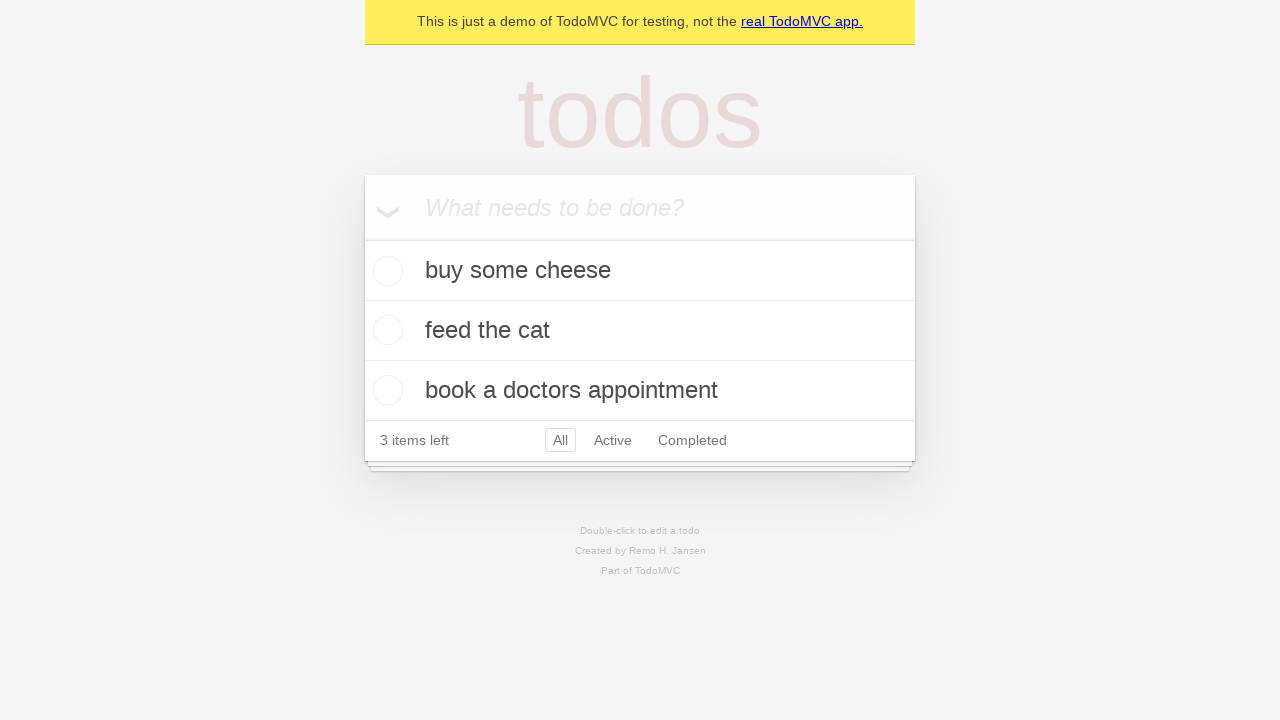

Created locator for Active filter link
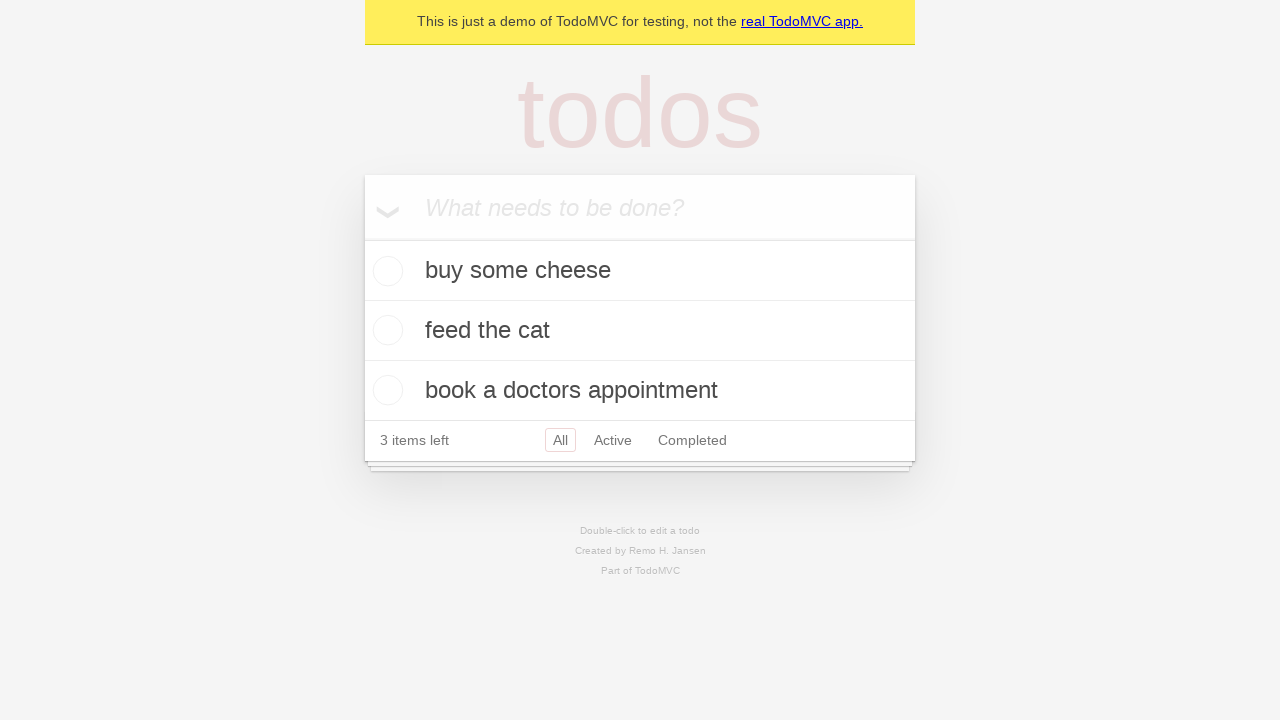

Created locator for Completed filter link
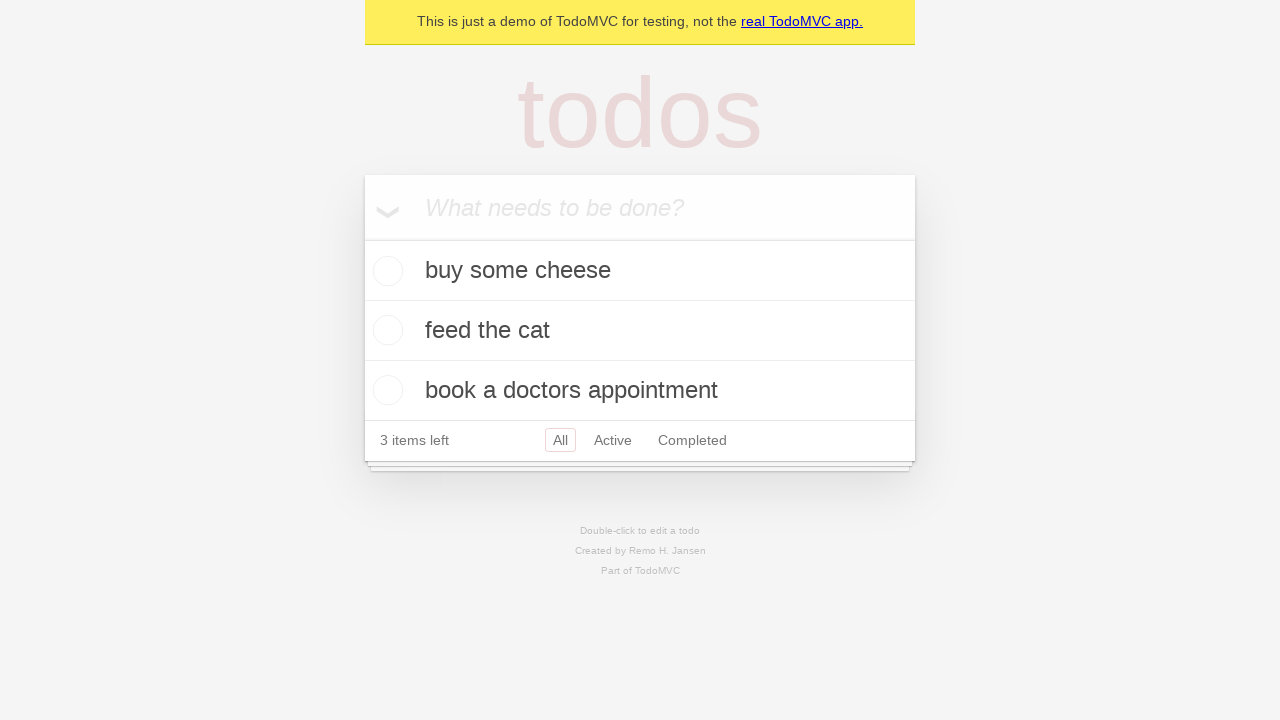

Clicked Active filter link at (613, 440) on internal:role=link[name="Active"i]
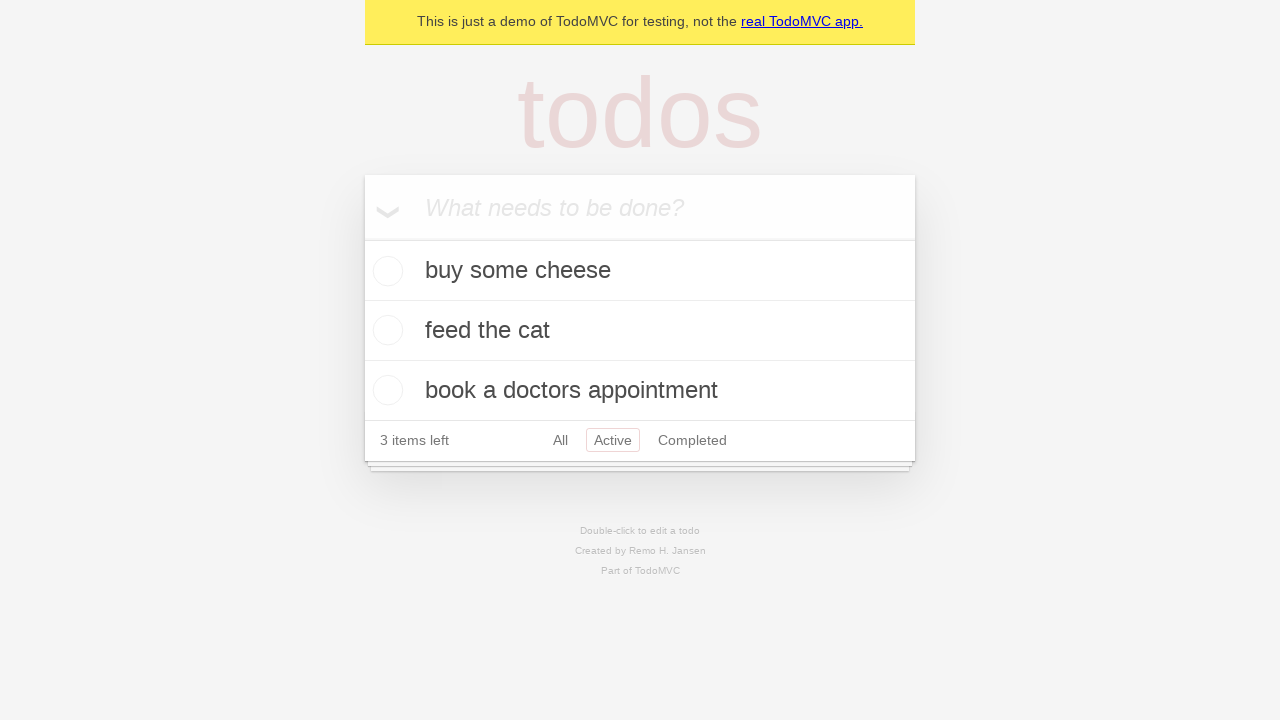

Clicked Completed filter link and verified it is highlighted with 'selected' class at (692, 440) on internal:role=link[name="Completed"i]
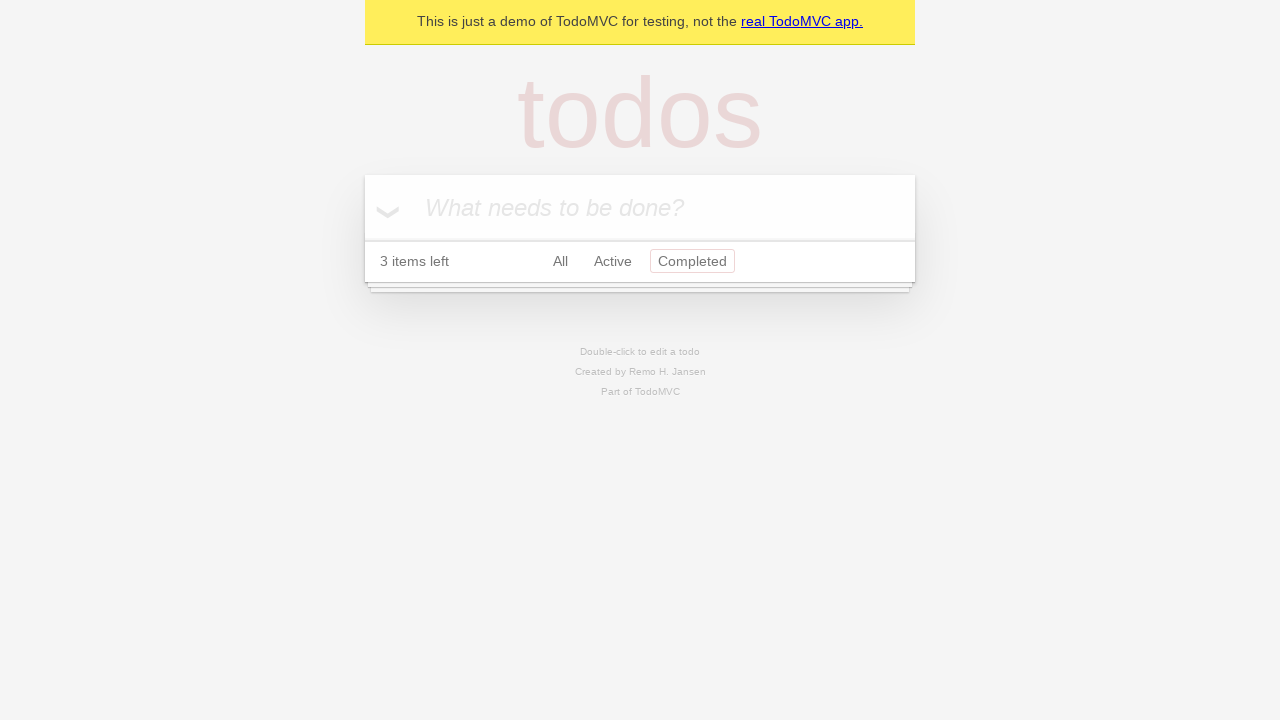

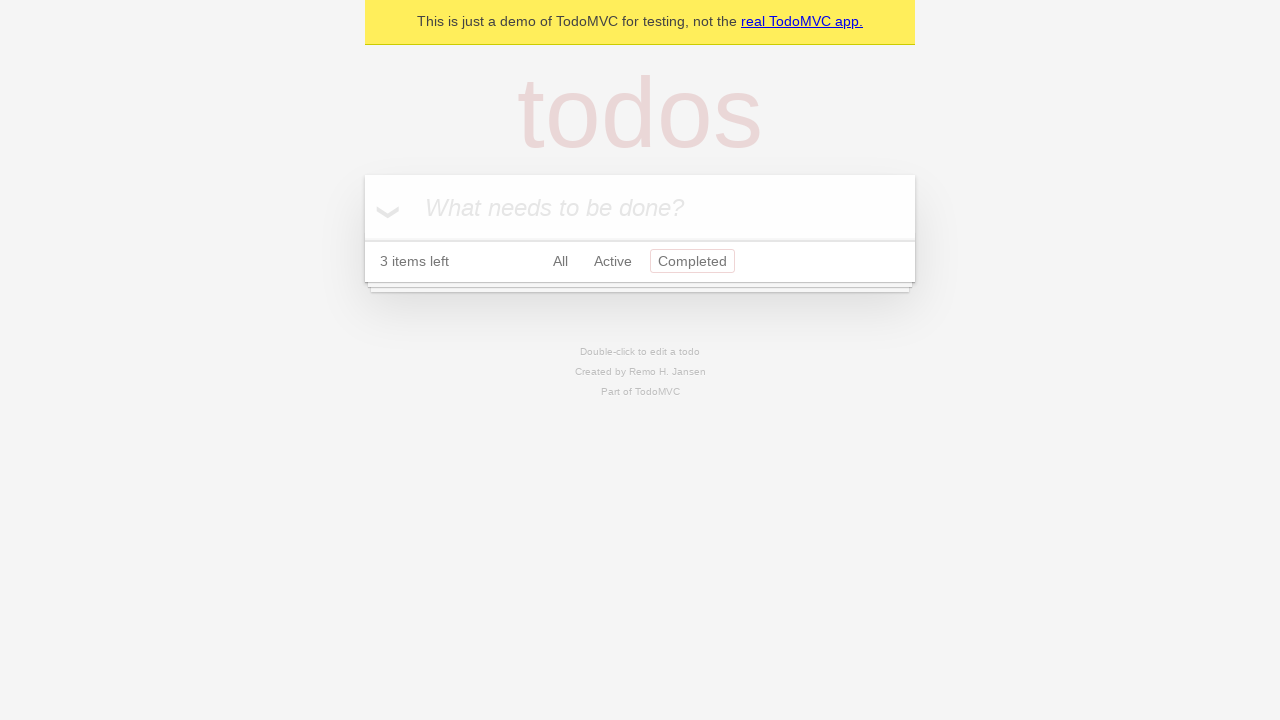